Tests modal dialog functionality by opening a modal and then closing it using JavaScript execution

Starting URL: https://formy-project.herokuapp.com/modal

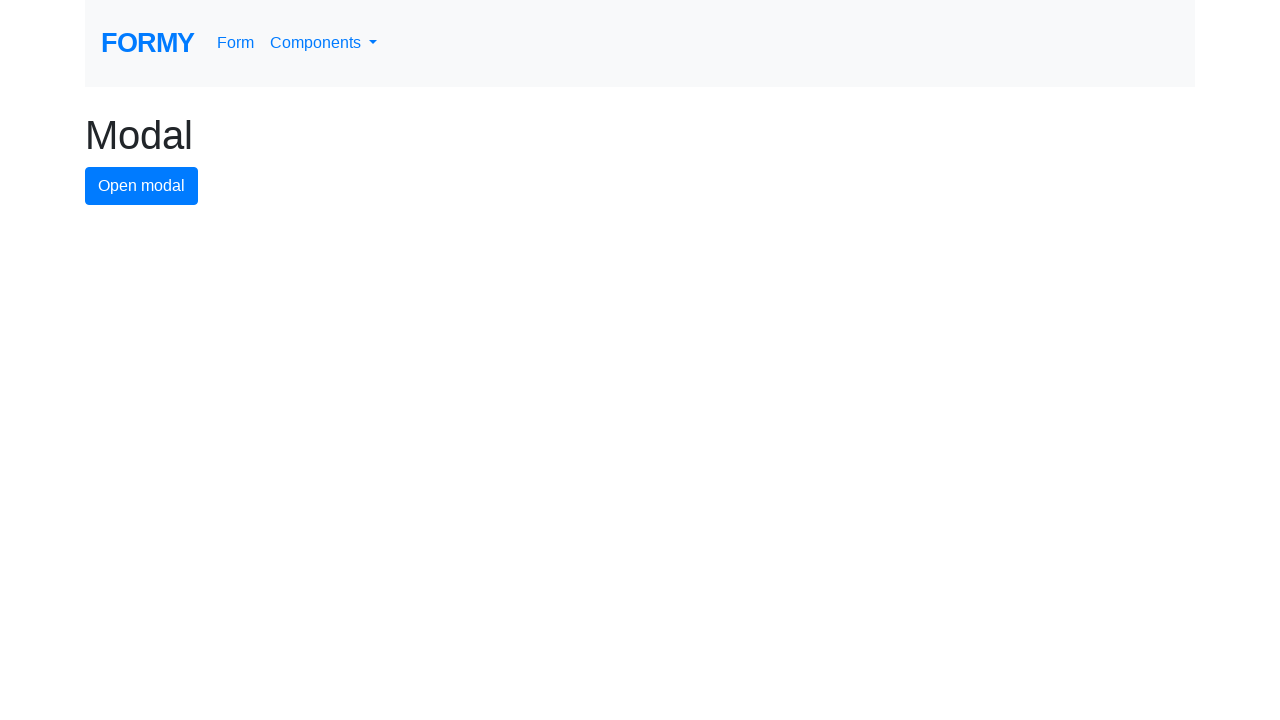

Clicked button to open modal dialog at (142, 186) on #modal-button
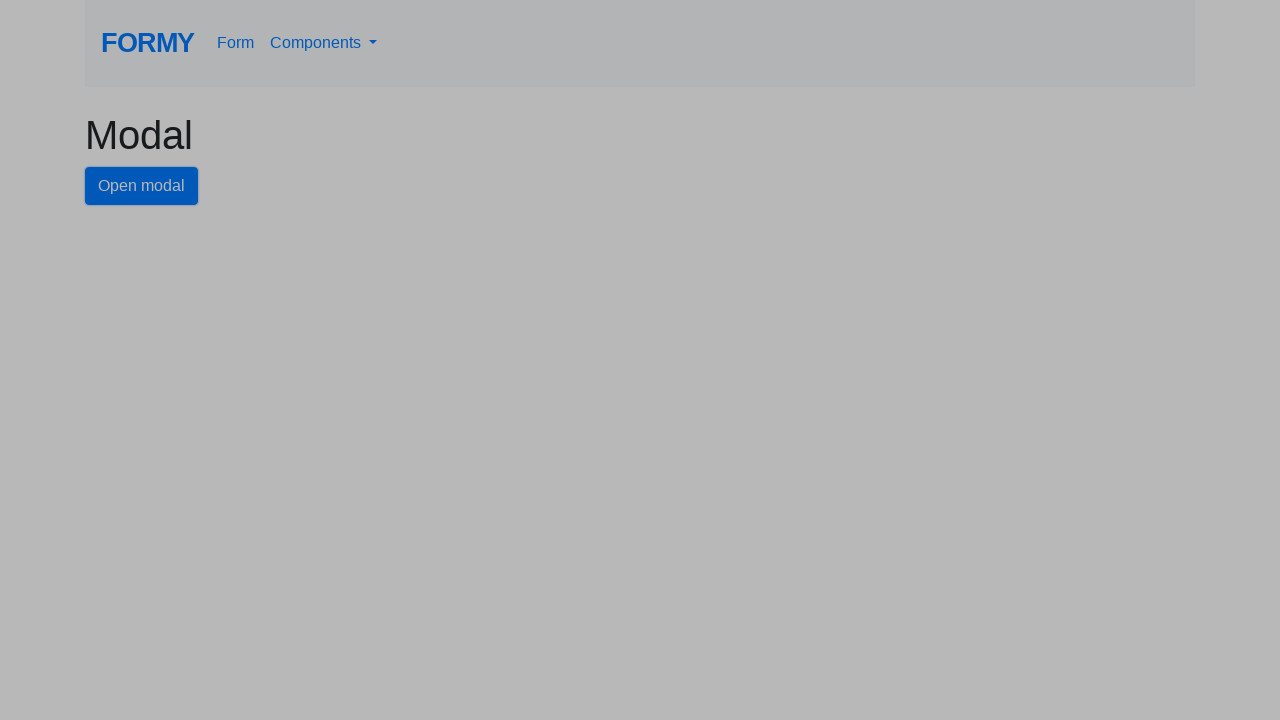

Modal dialog appeared with close button visible
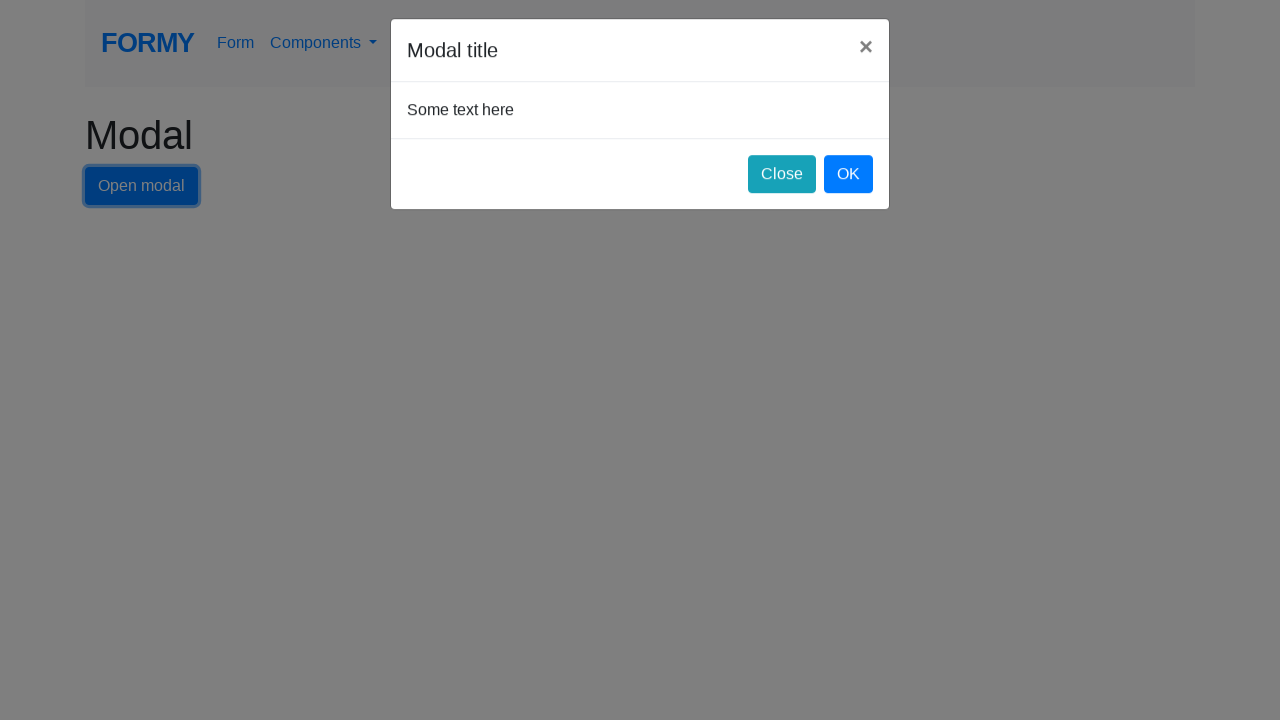

Executed JavaScript to close modal dialog
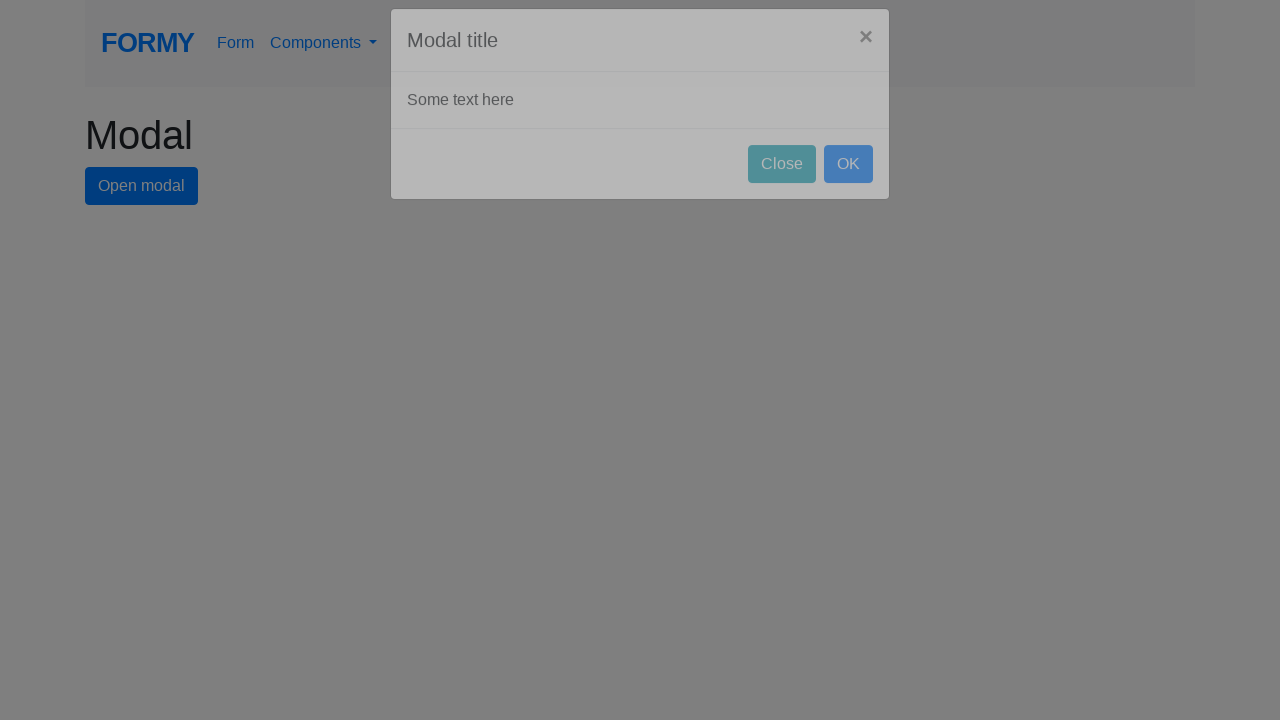

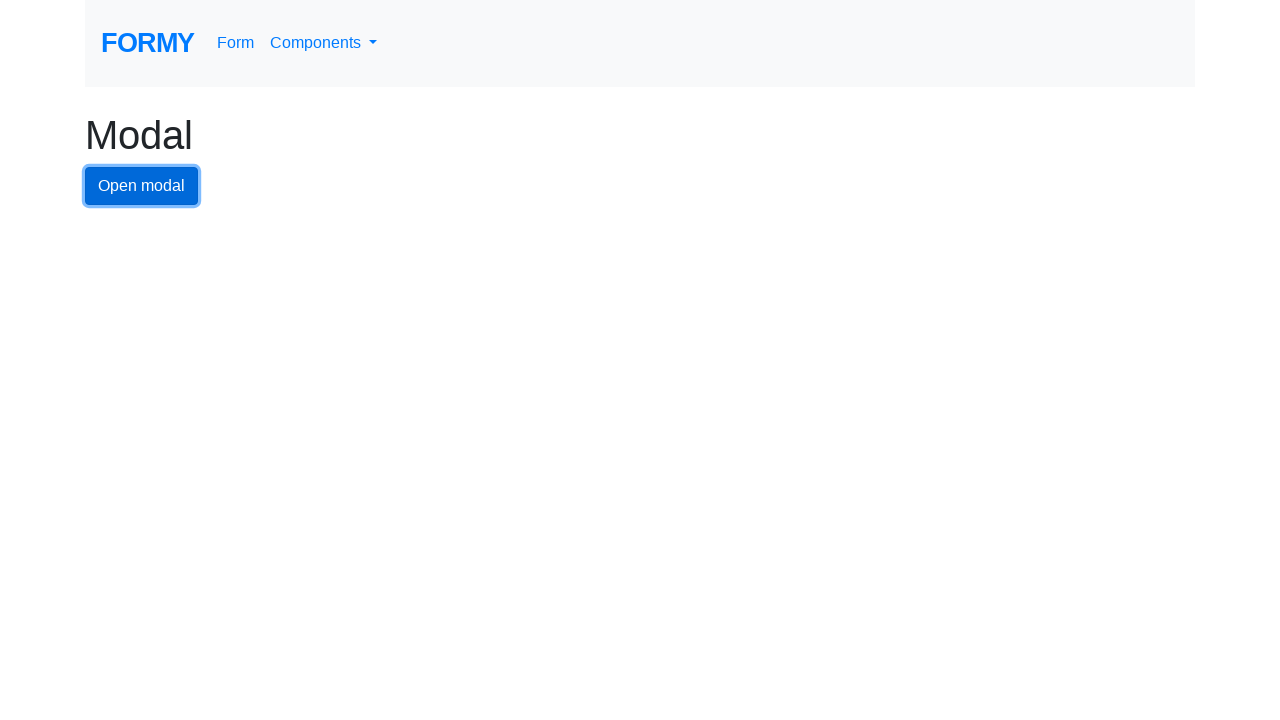